Tests that the todo counter displays the correct number of items as todos are added

Starting URL: https://demo.playwright.dev/todomvc

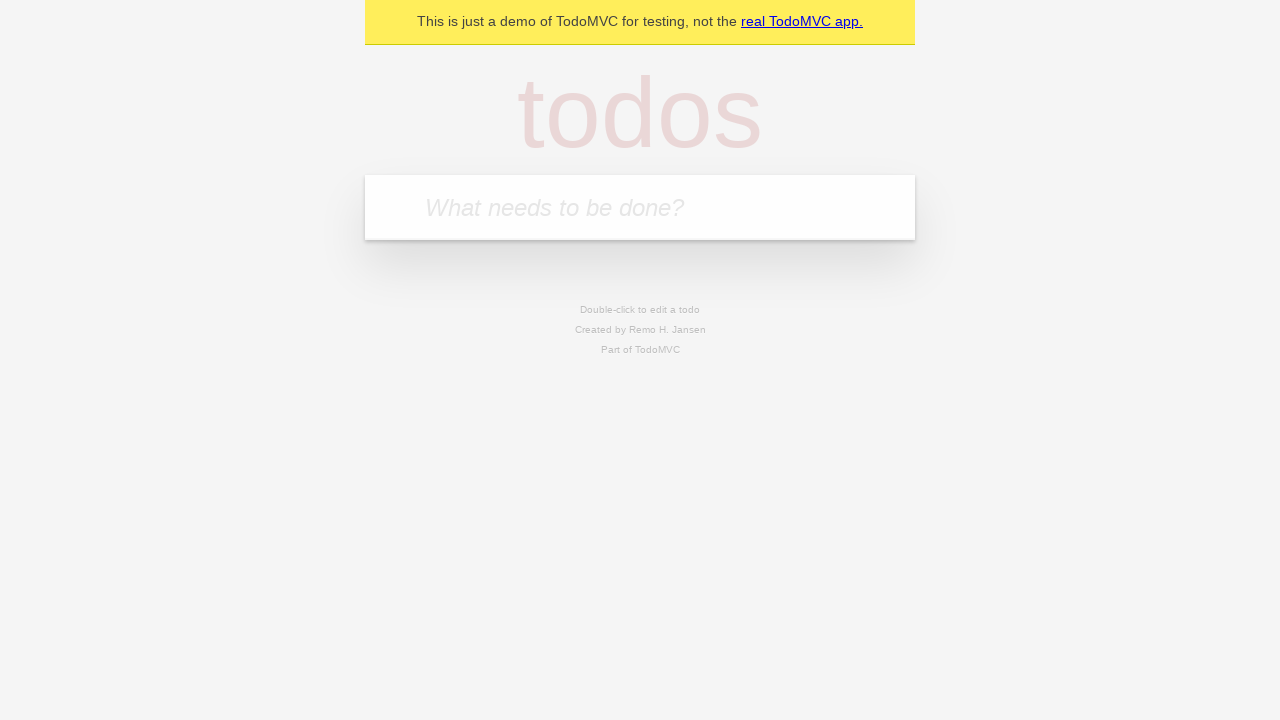

Located the todo input field with placeholder 'What needs to be done?'
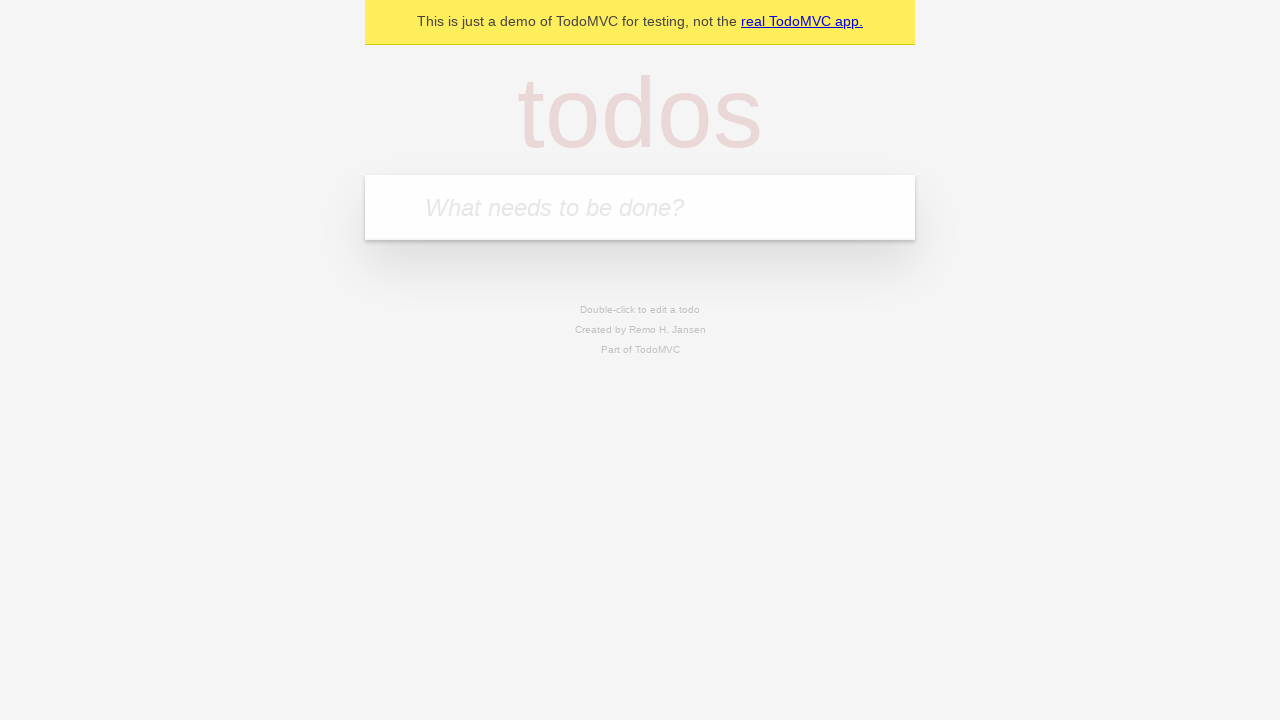

Filled todo input with 'buy some cheese' on internal:attr=[placeholder="What needs to be done?"i]
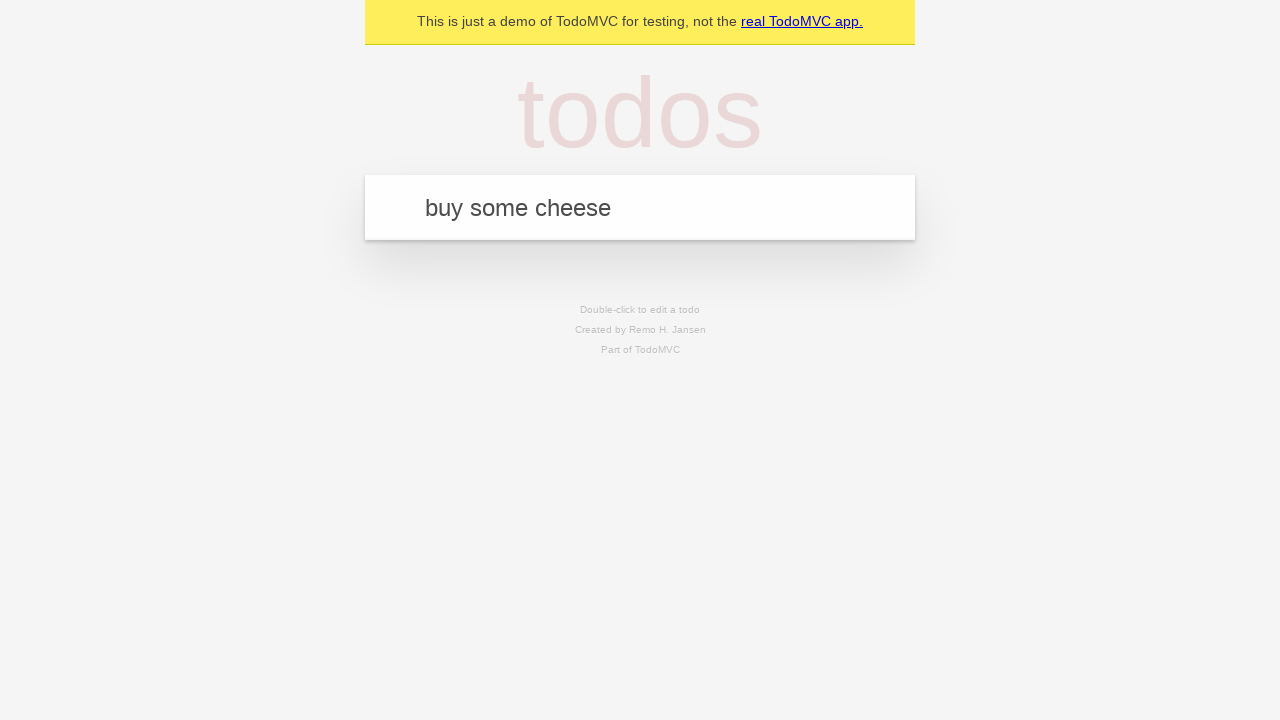

Pressed Enter to add first todo on internal:attr=[placeholder="What needs to be done?"i]
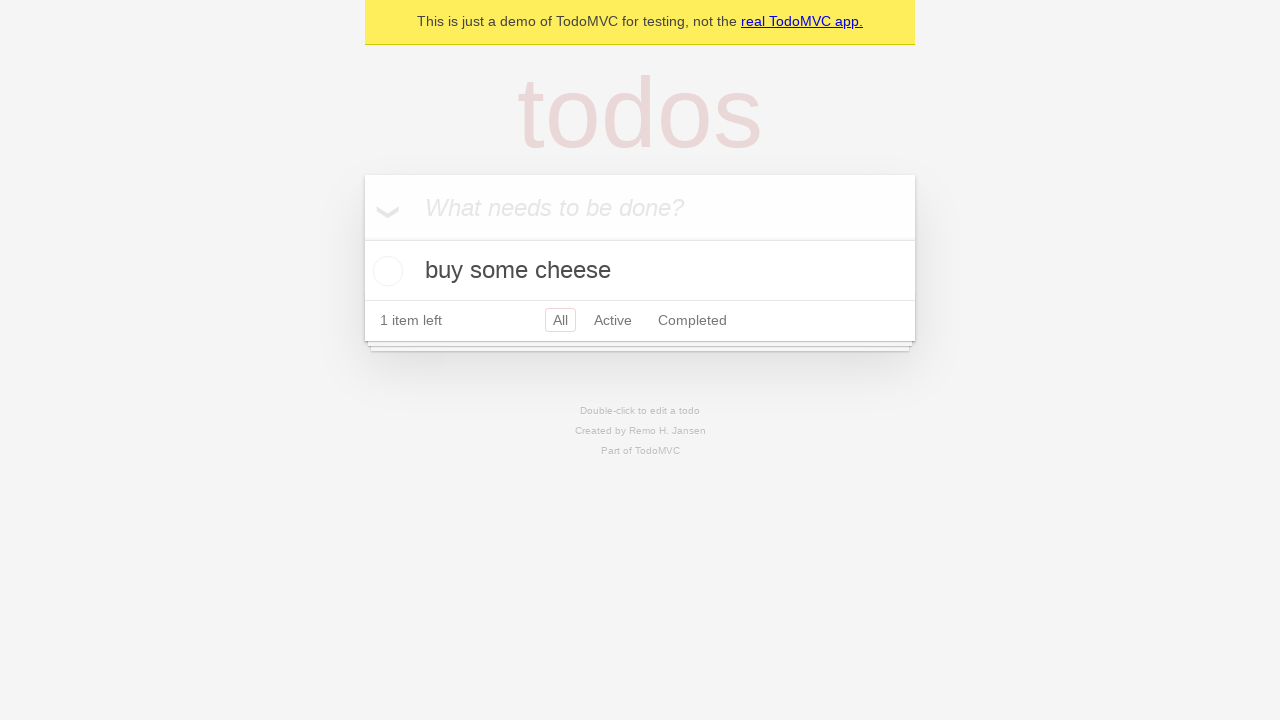

Waited for todo count element to appear
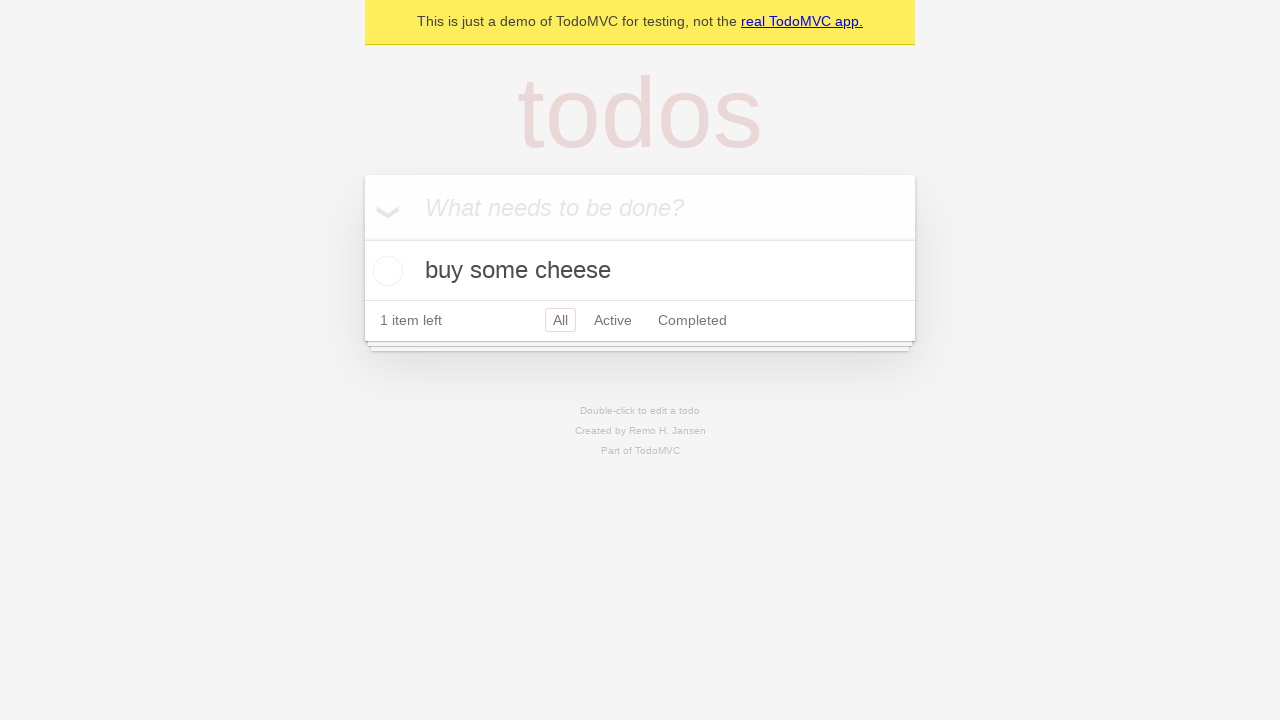

Filled todo input with 'feed the cat' on internal:attr=[placeholder="What needs to be done?"i]
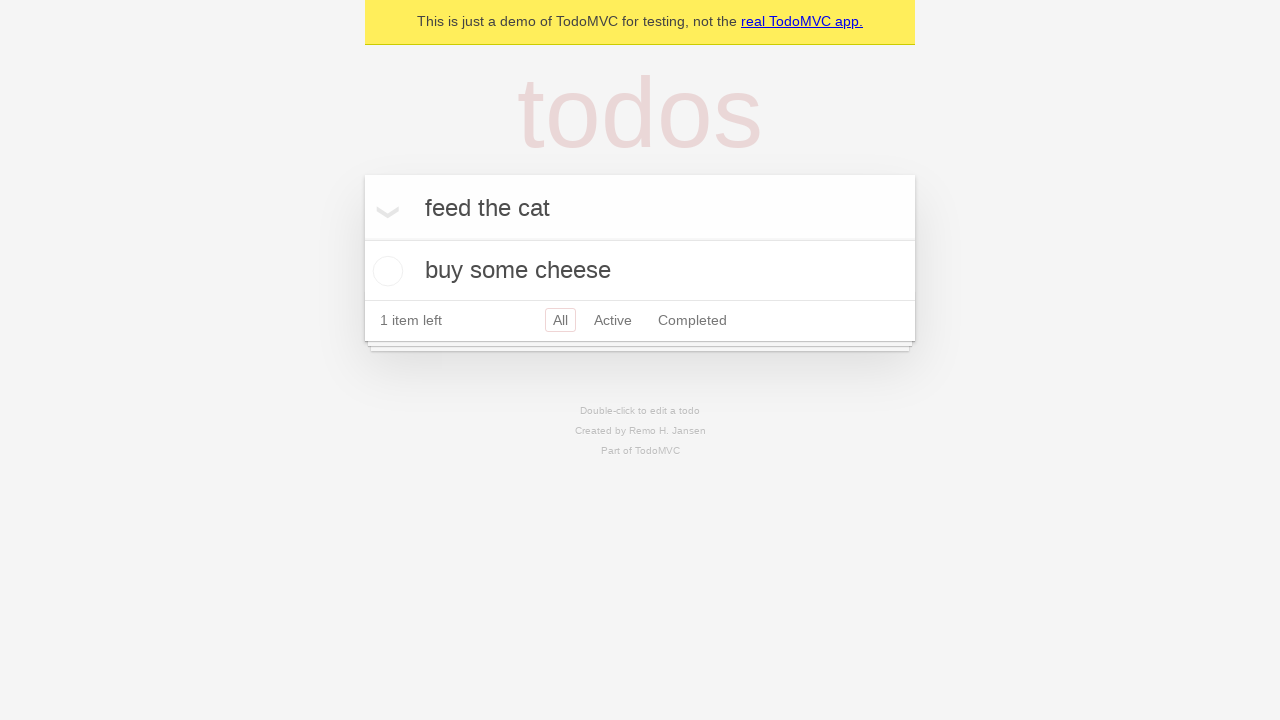

Pressed Enter to add second todo on internal:attr=[placeholder="What needs to be done?"i]
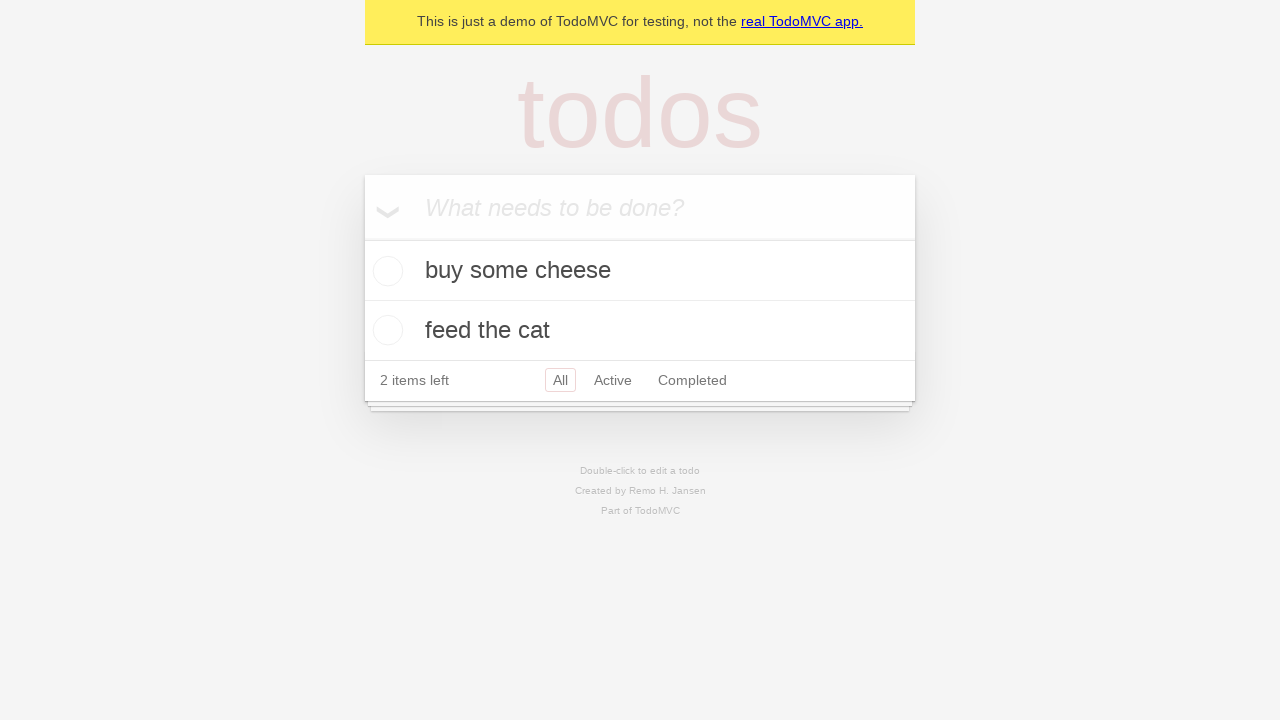

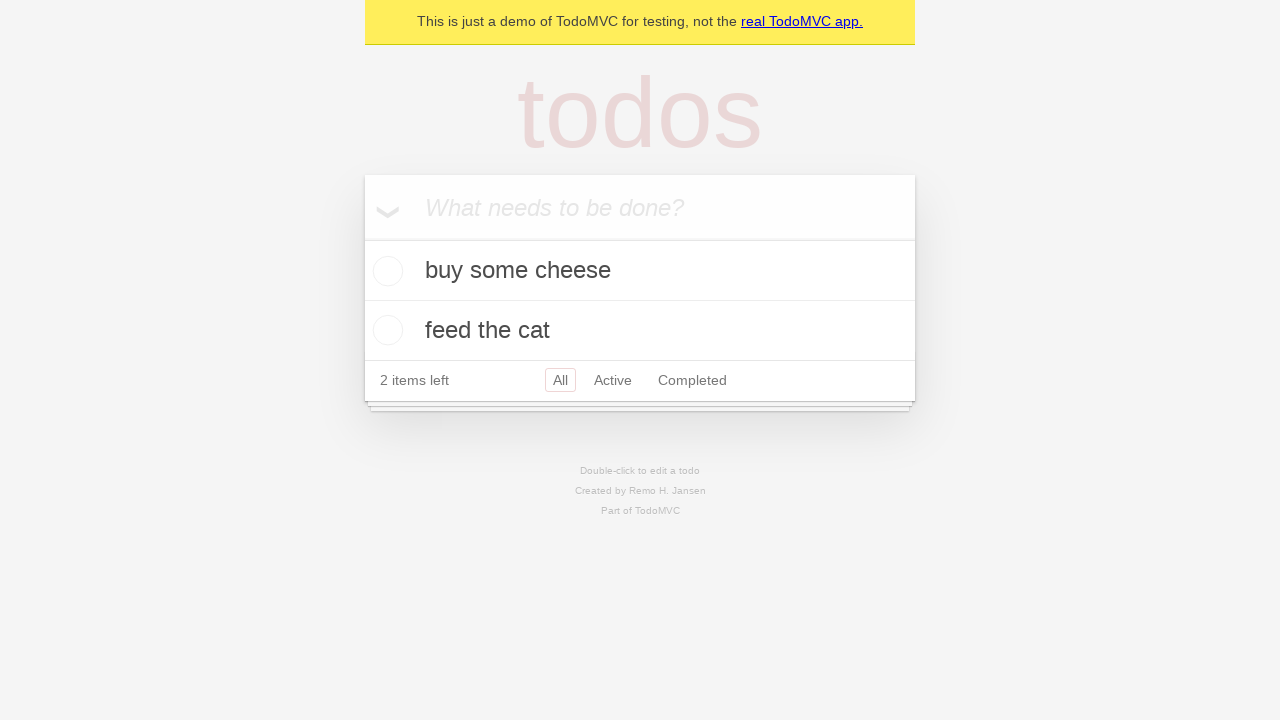